Tests JavaScript prompt alert functionality by clicking the prompt button, entering text into the alert, accepting it, and verifying the result message is displayed.

Starting URL: https://the-internet.herokuapp.com/javascript_alerts

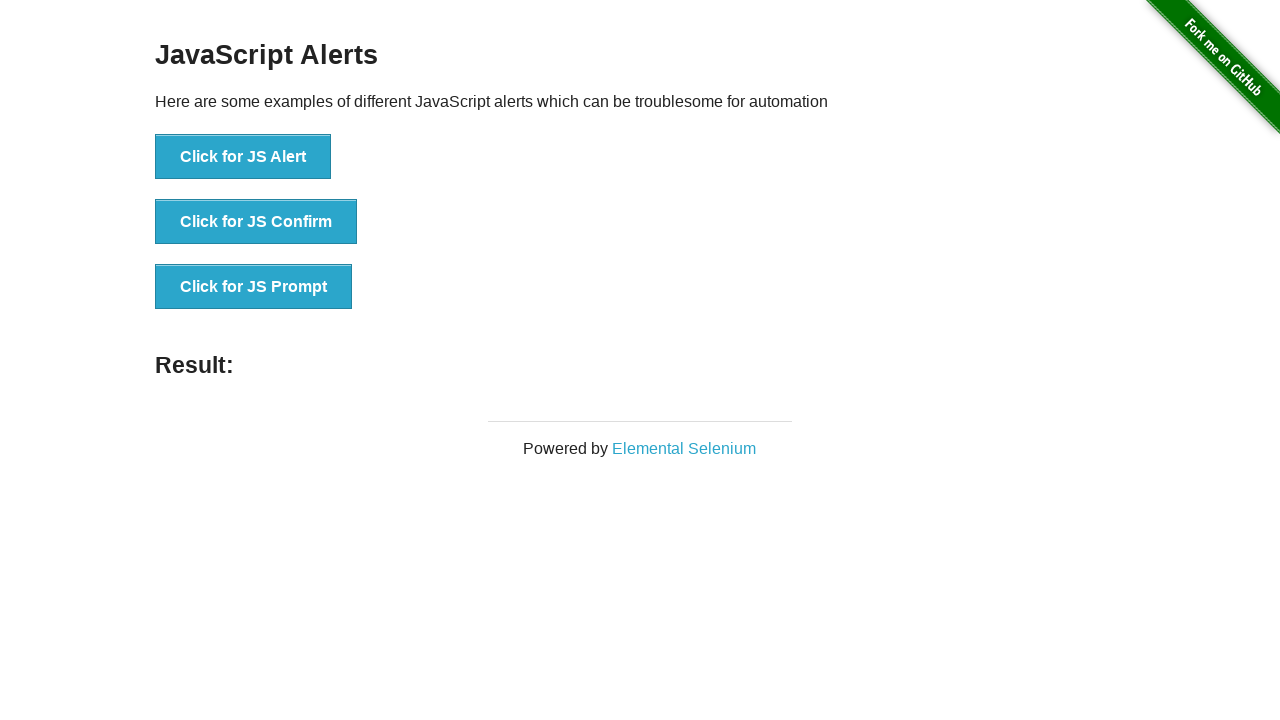

Clicked the JS Prompt button at (254, 287) on xpath=//button[.='Click for JS Prompt']
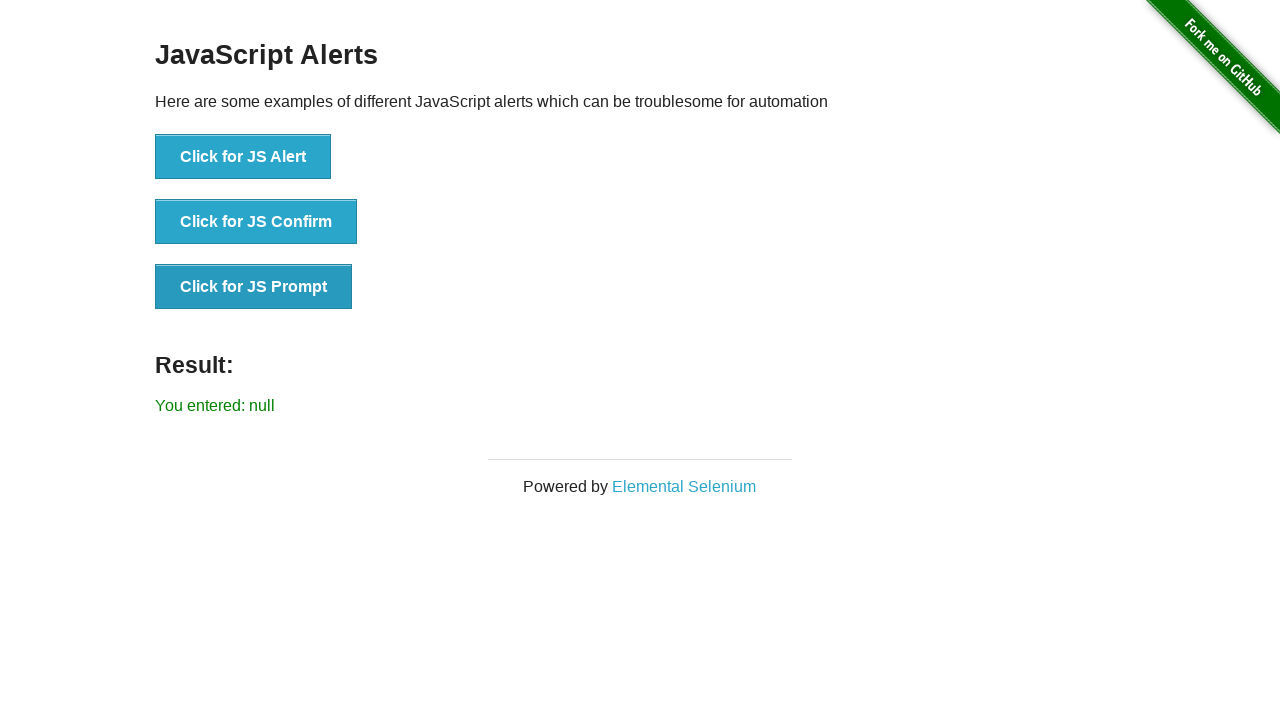

Set up dialog handler to accept prompt with text 'qwe'
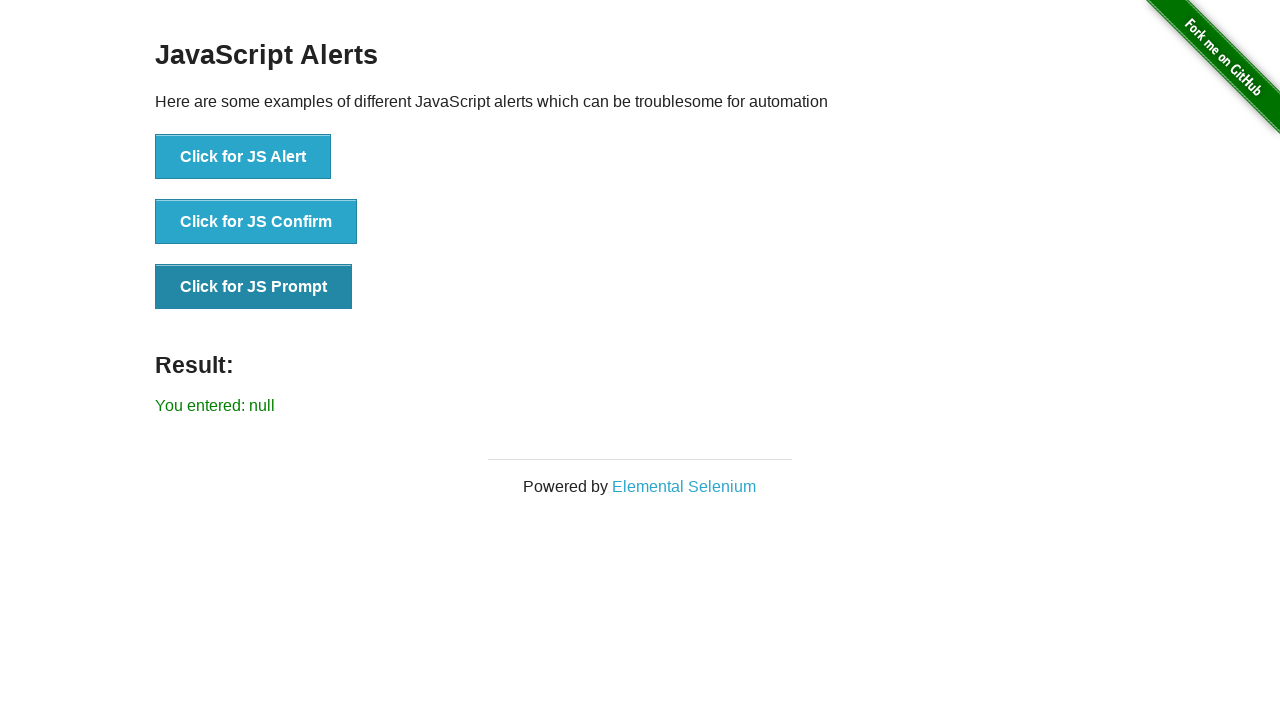

Clicked the JS Prompt button again to trigger dialog at (254, 287) on xpath=//button[.='Click for JS Prompt']
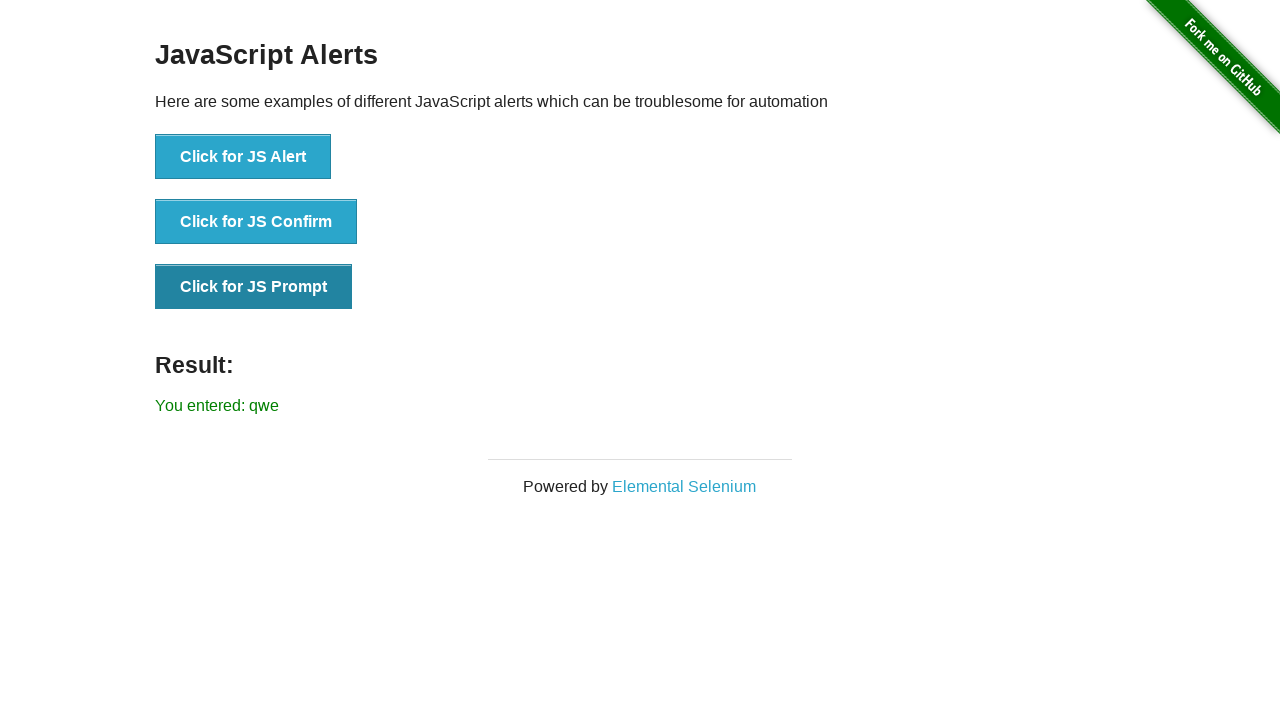

Result message element appeared
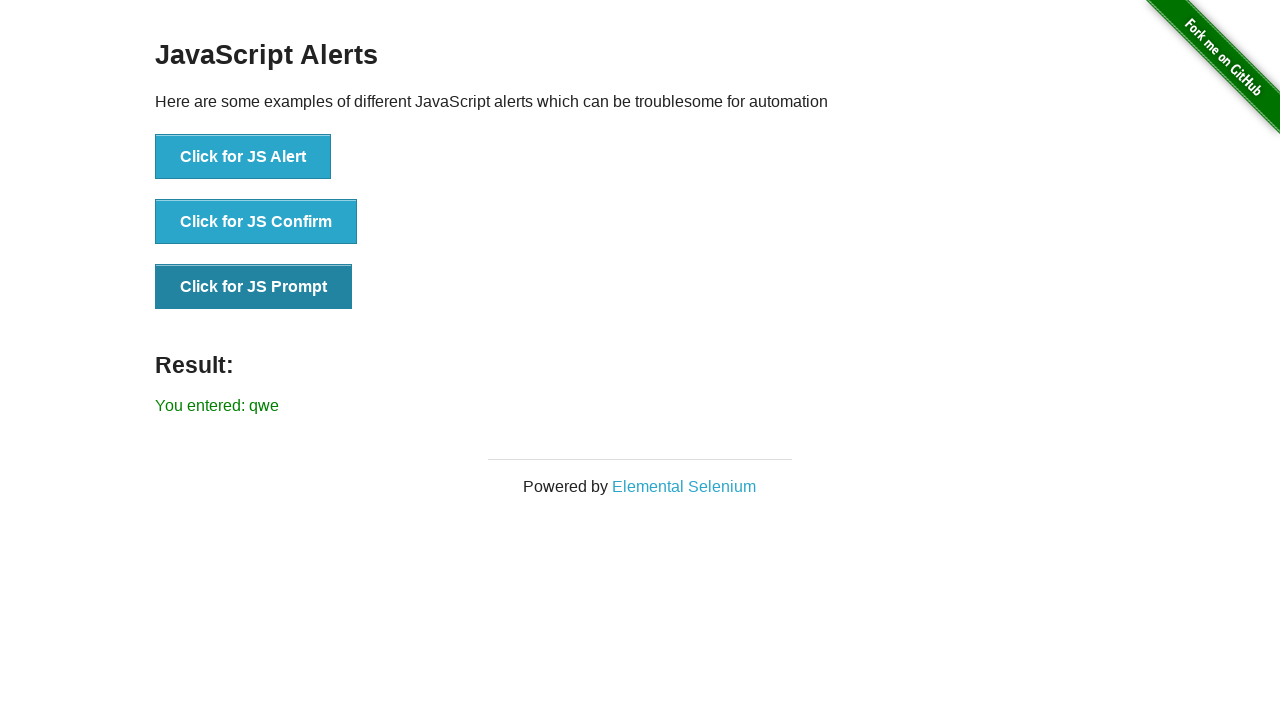

Retrieved result text: You entered: qwe
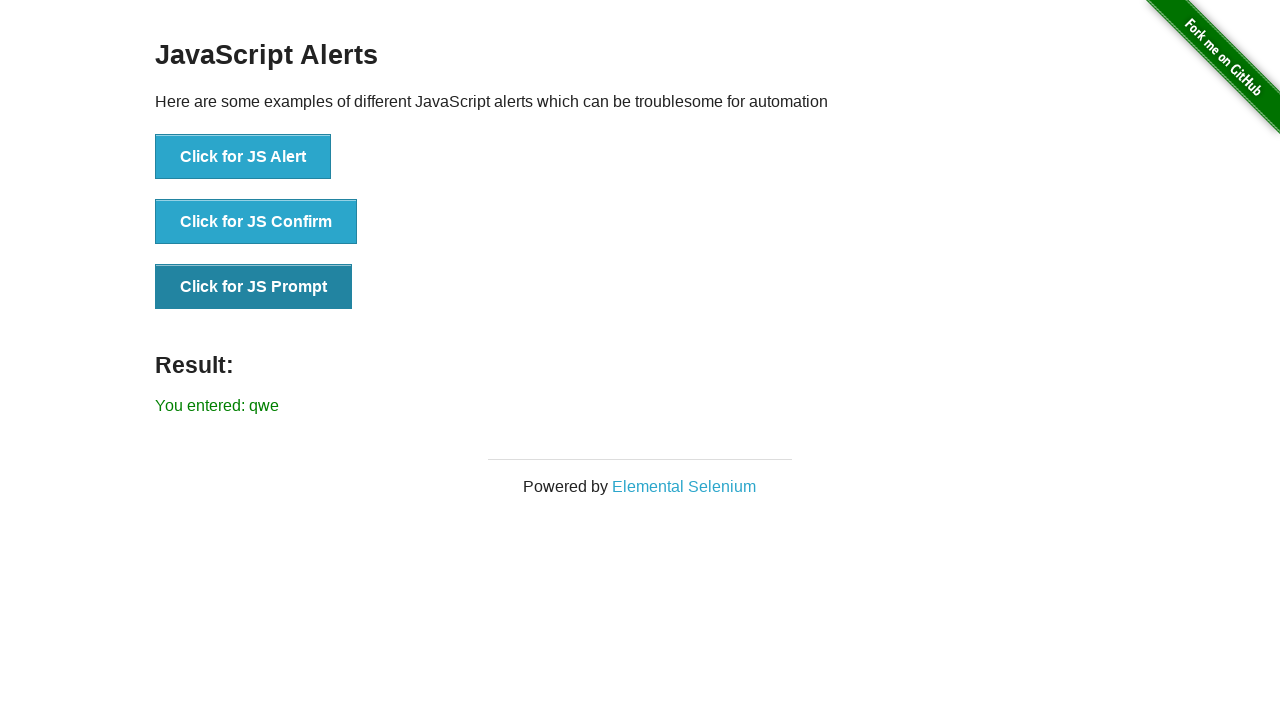

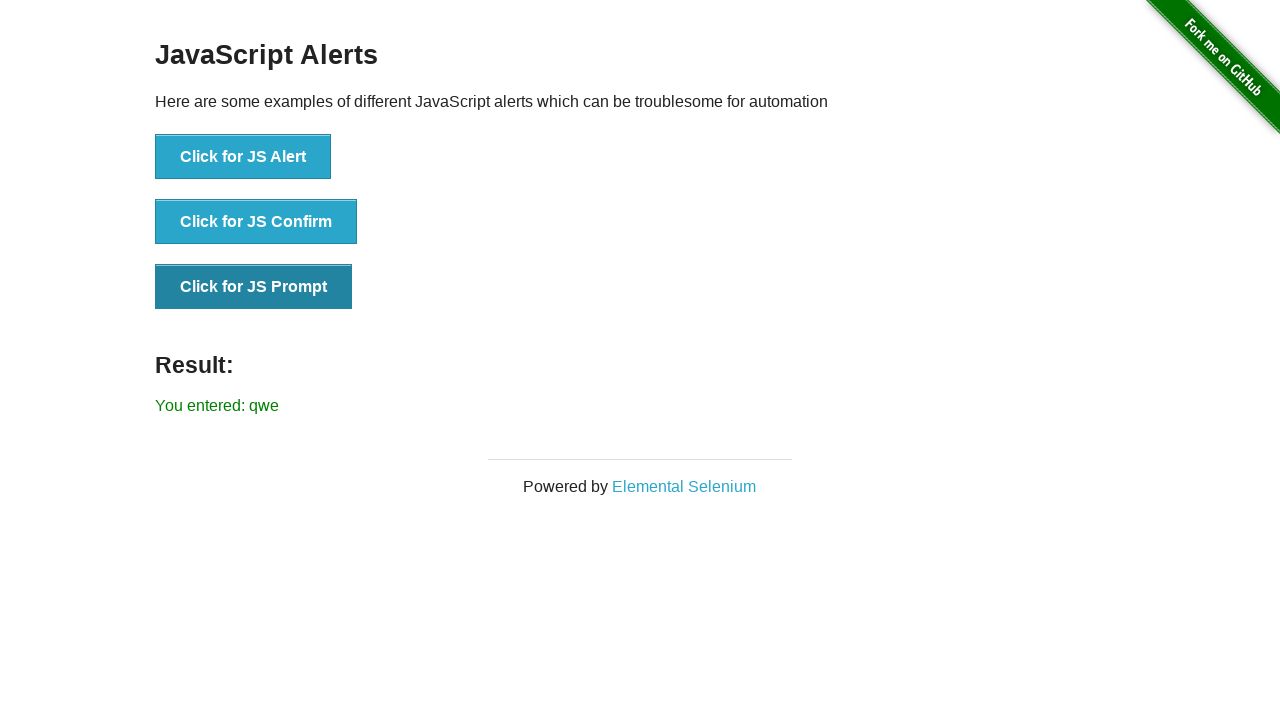